Tests JavaScript alert functionality by clicking the first button, accepting the alert, and verifying the result message

Starting URL: https://the-internet.herokuapp.com/javascript_alerts

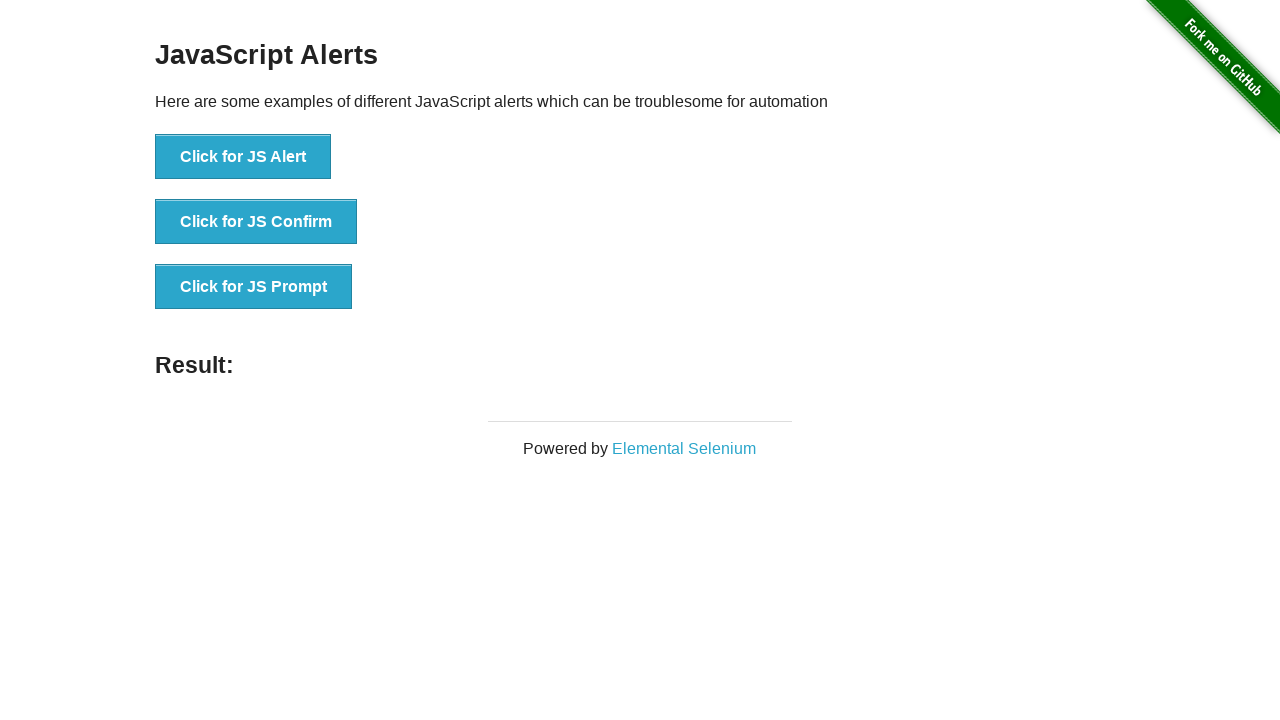

Navigated to JavaScript alerts test page
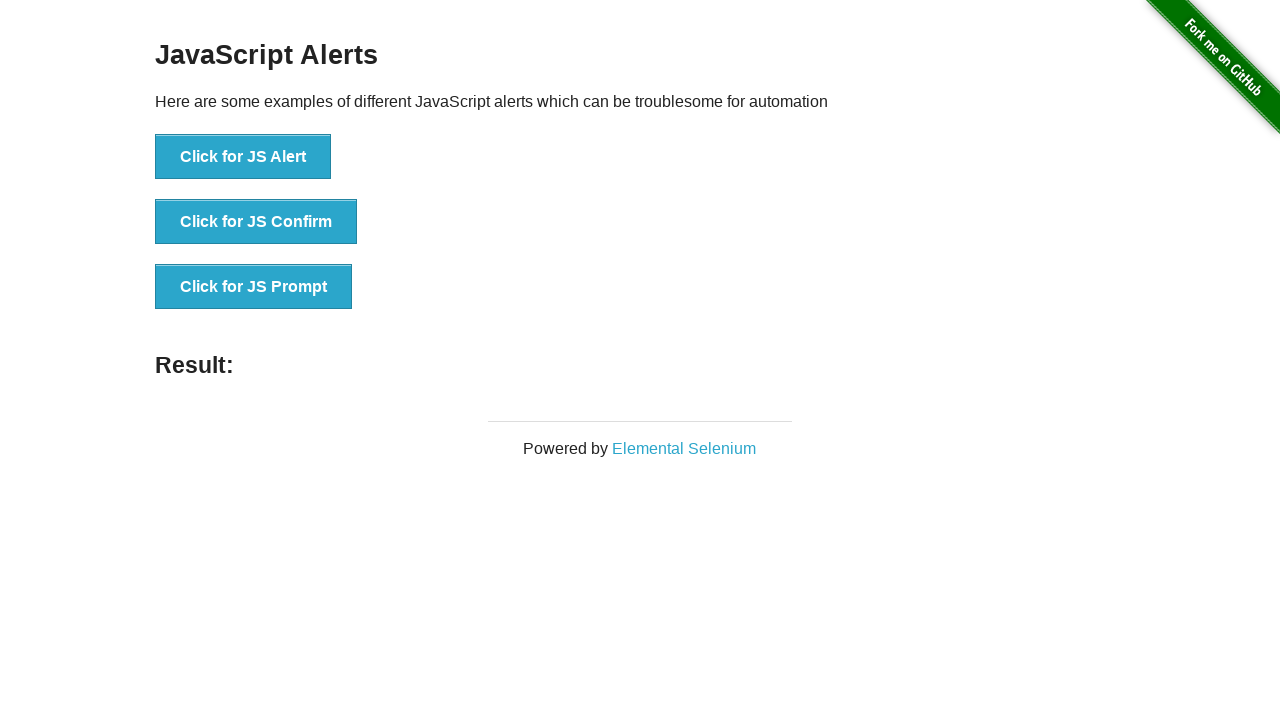

Clicked the first JavaScript alert button at (243, 157) on xpath=//button[@onclick='jsAlert()']
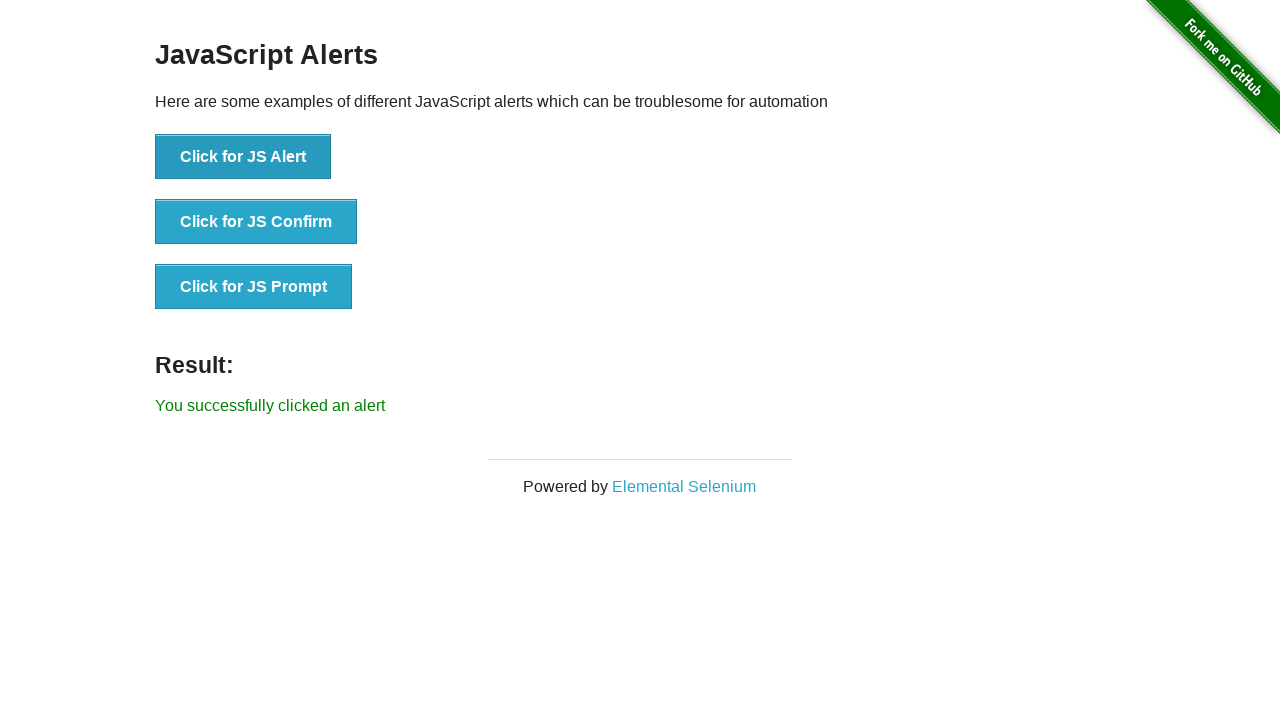

Set up dialog handler to accept alerts
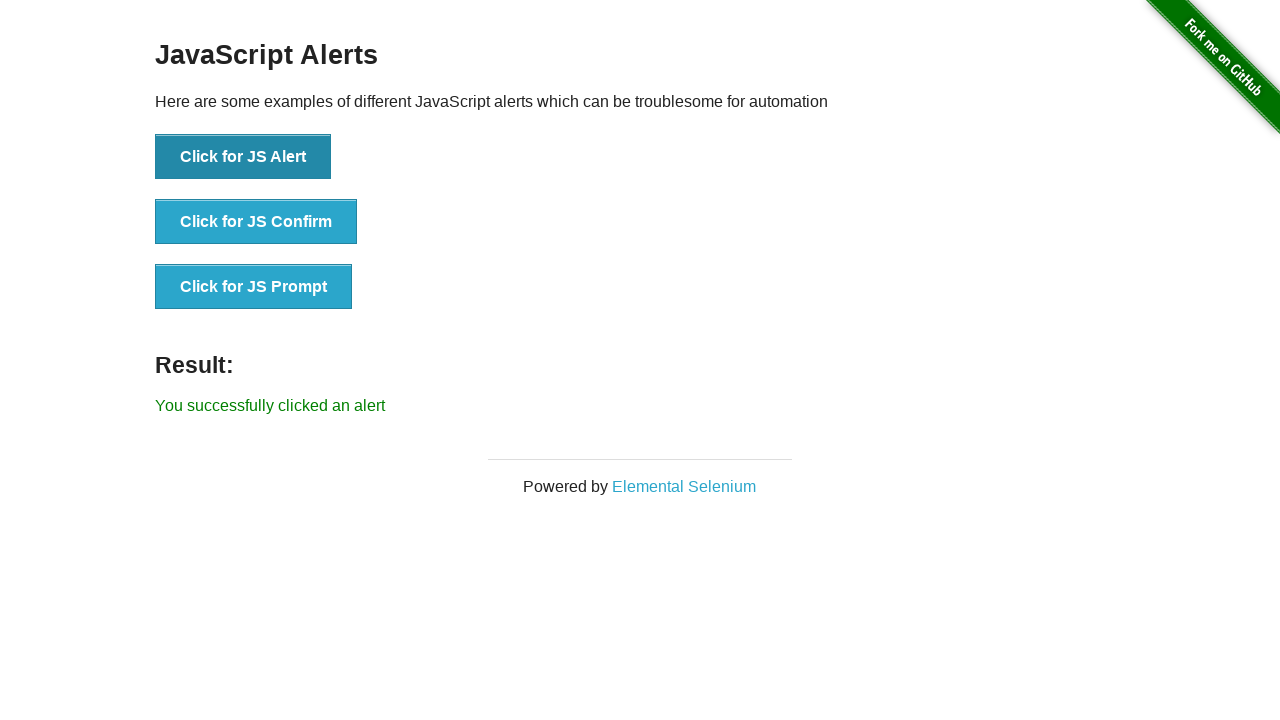

Clicked the alert button and accepted the alert dialog at (243, 157) on xpath=//button[@onclick='jsAlert()']
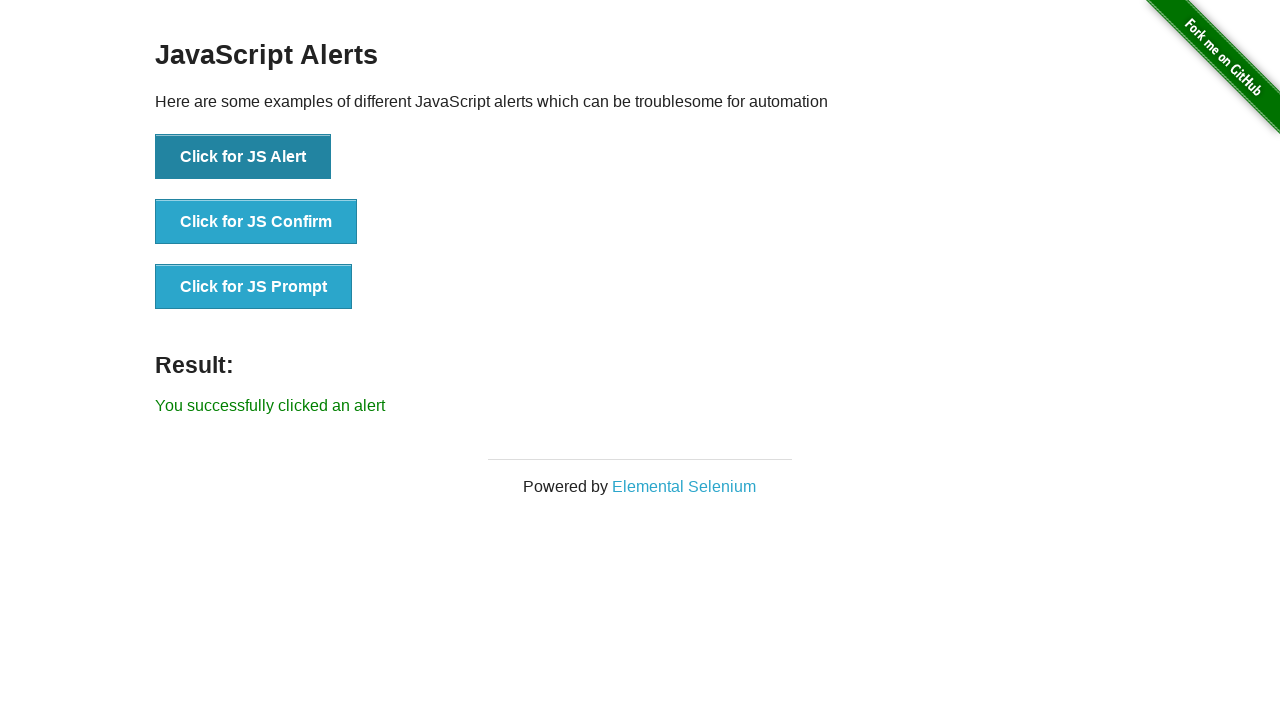

Retrieved result message text
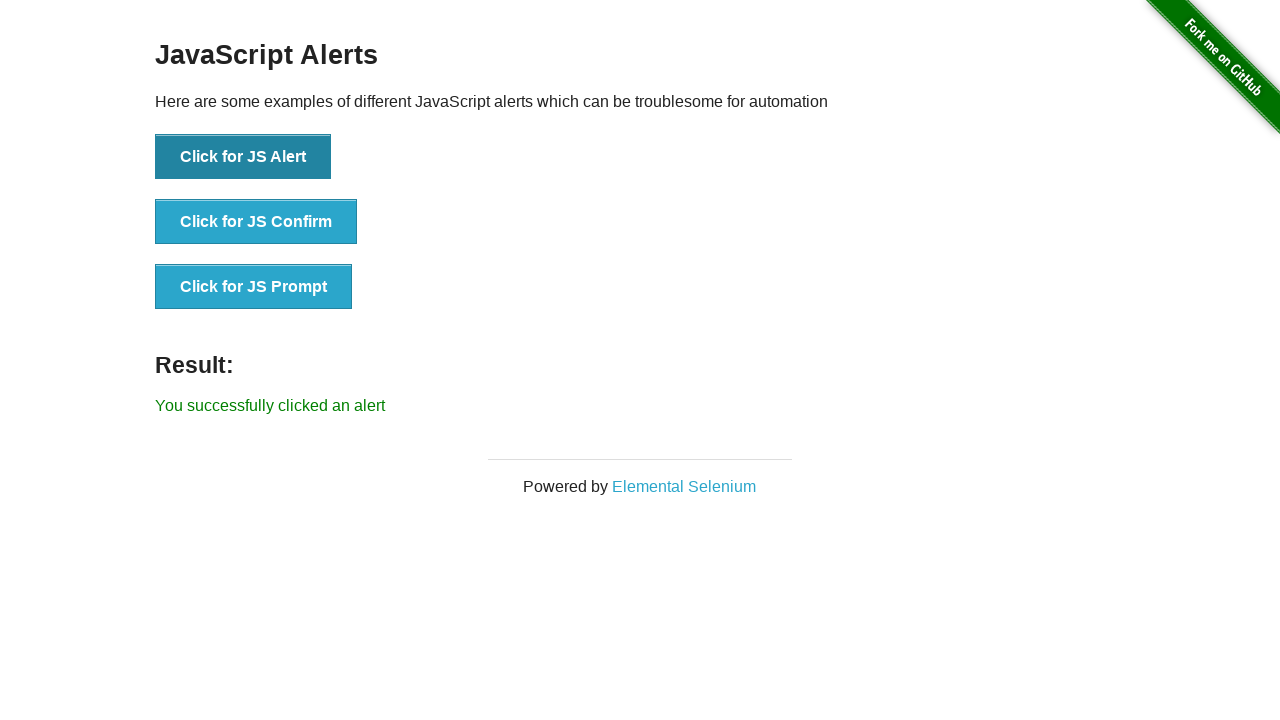

Verified success message is displayed
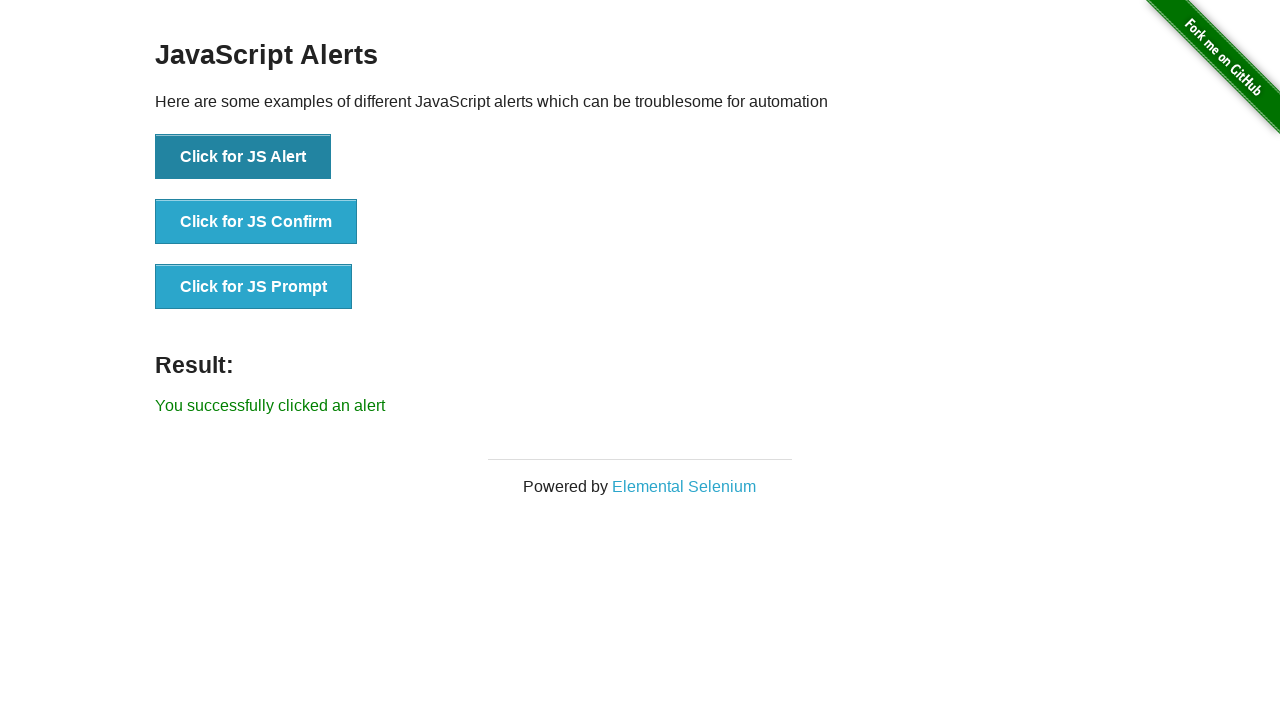

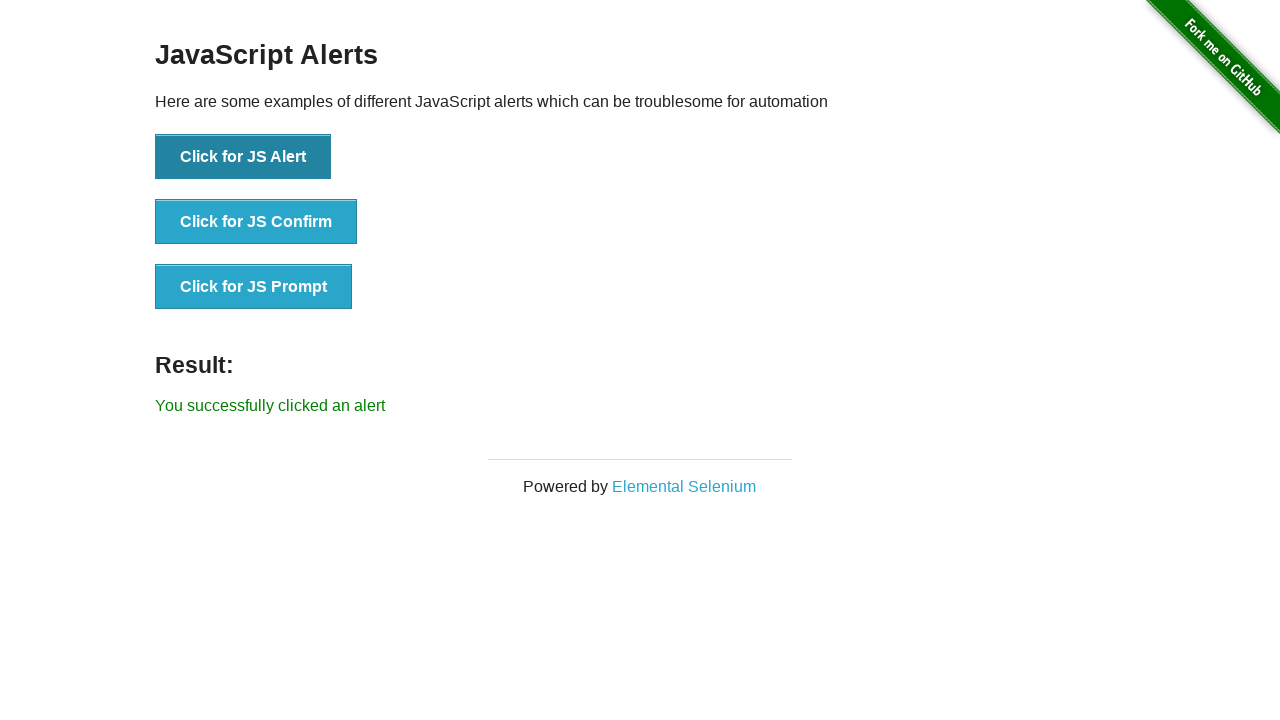